Navigates to Meesho website and scrolls to the bottom of the page

Starting URL: https://meesho.com/

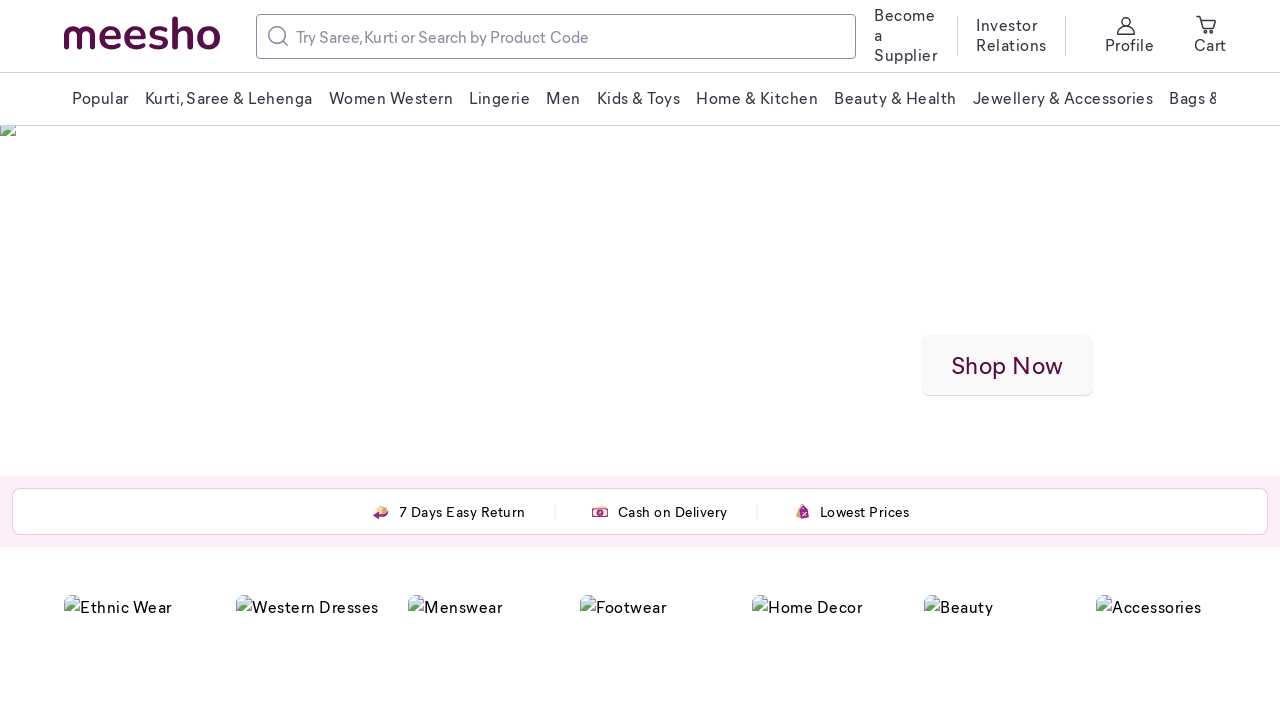

Scrolled to the bottom of the page
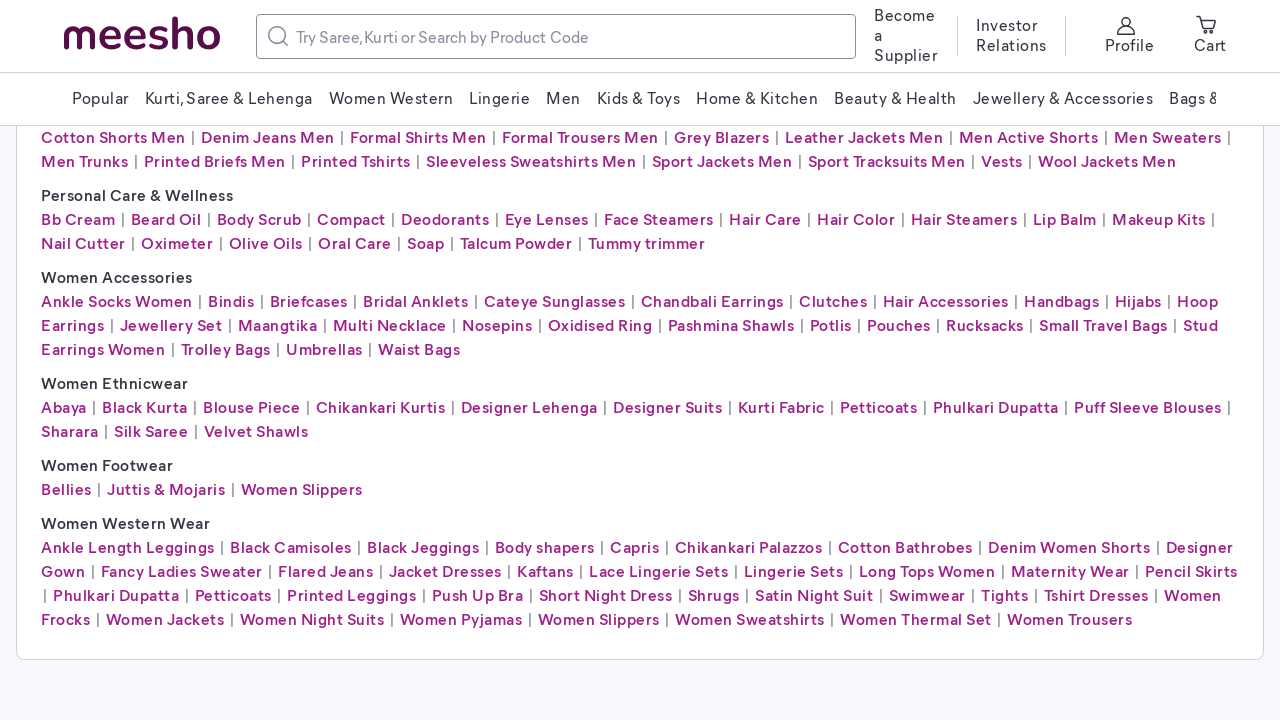

Waited for page to settle after scrolling
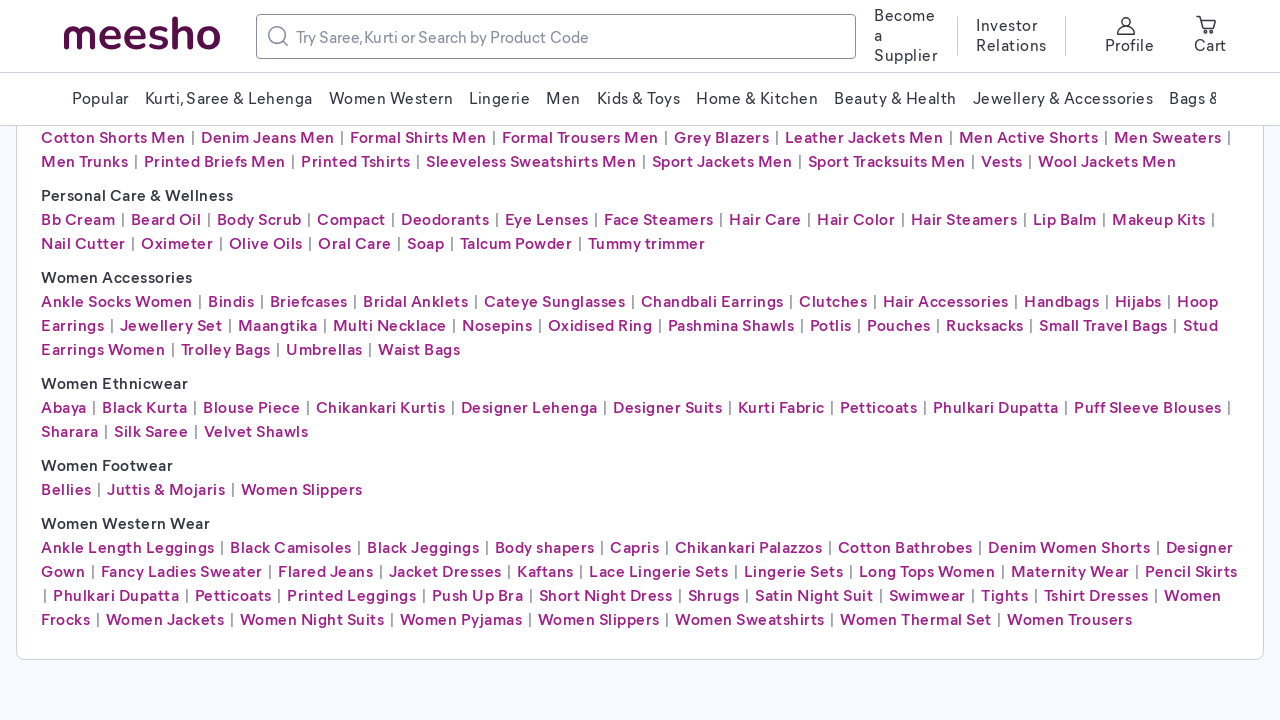

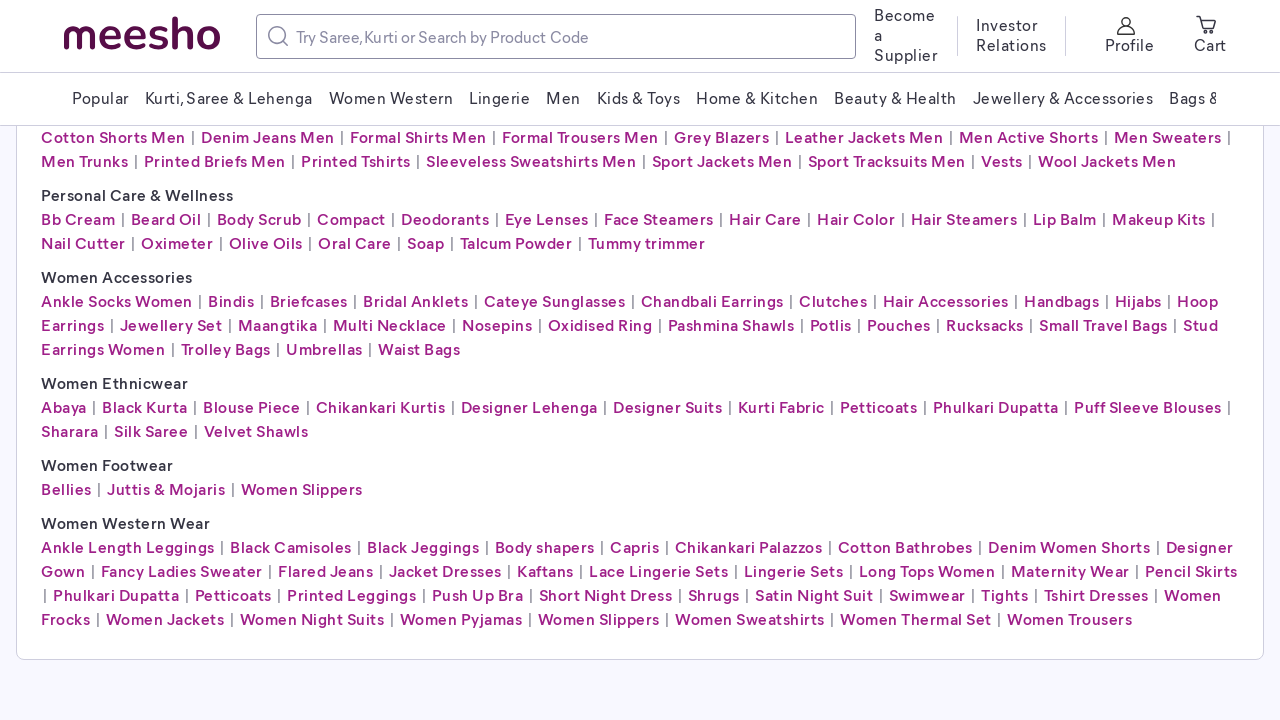